Navigates to Books to Scrape website, verifies the title, goes to the next page of books, and adds a book to the cart

Starting URL: https://books.toscrape.com/index.html

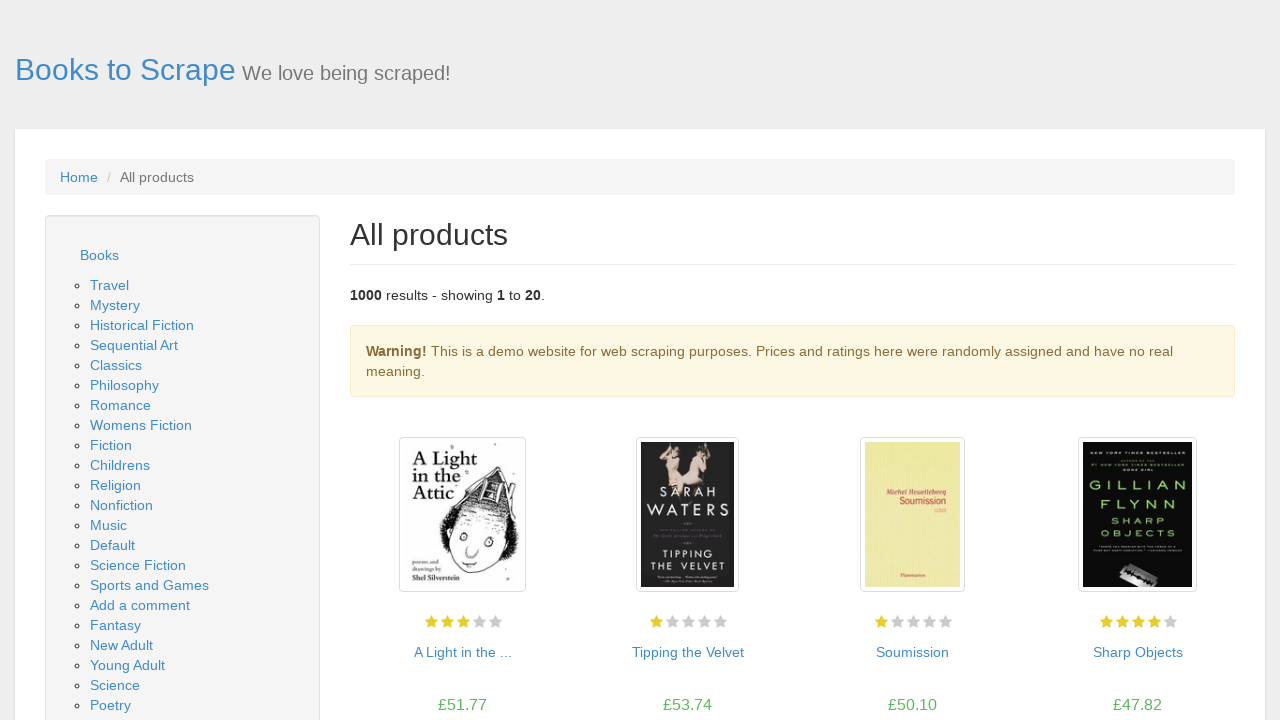

Clicked on 'Books to Scrape' title/logo link at (126, 70) on xpath=//a[normalize-space()='Books to Scrape']
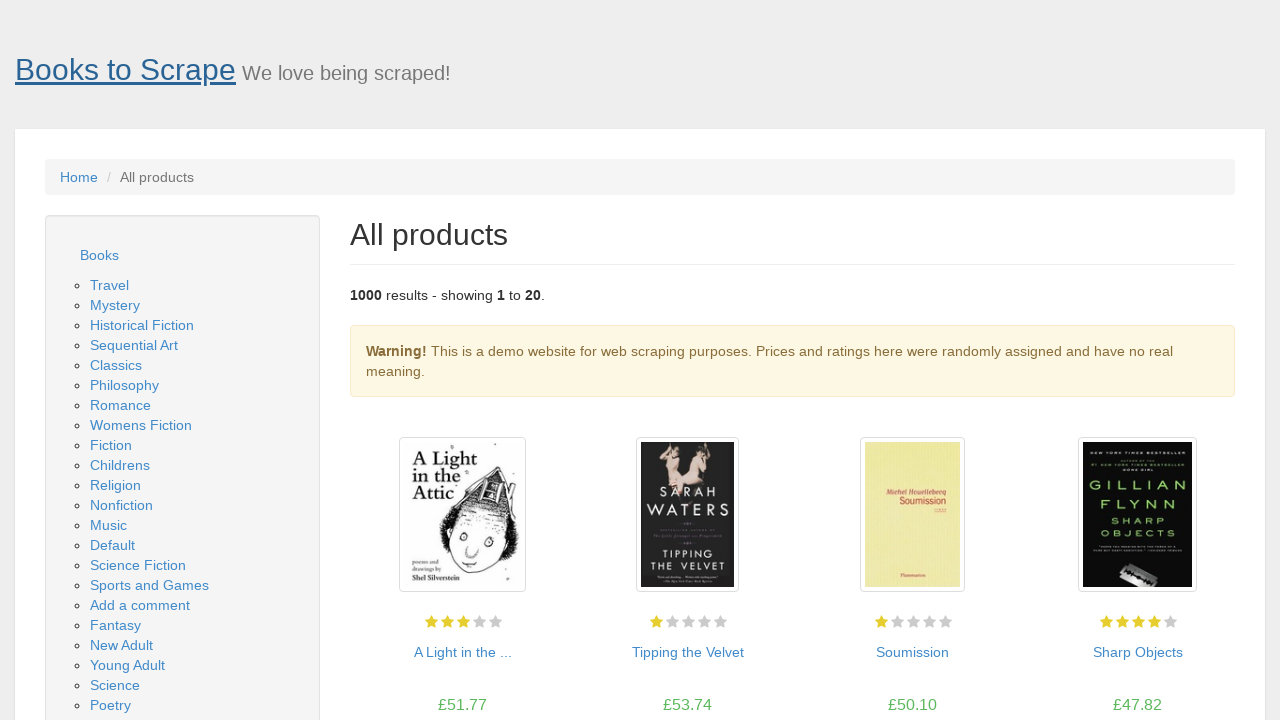

Verified page title is 'All products | Books to Scrape - Sandbox'
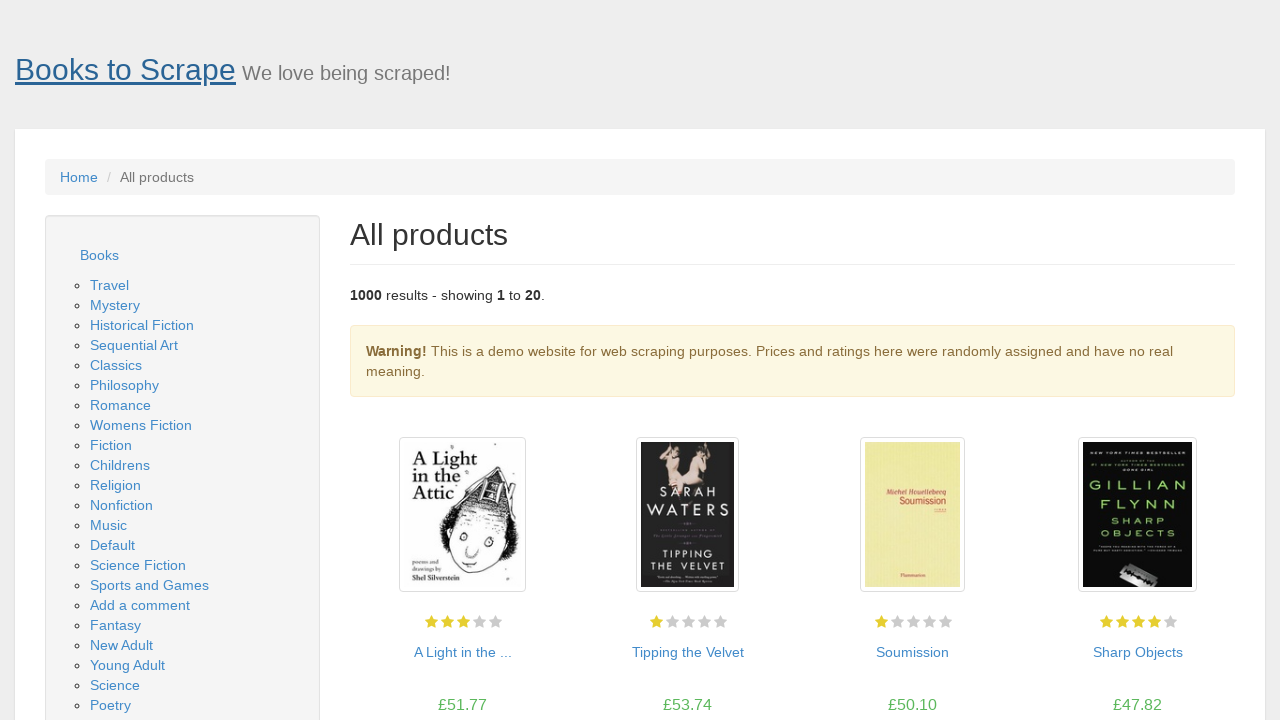

Clicked 'next' button to navigate to next page of books at (1206, 654) on xpath=//a[normalize-space()='next']
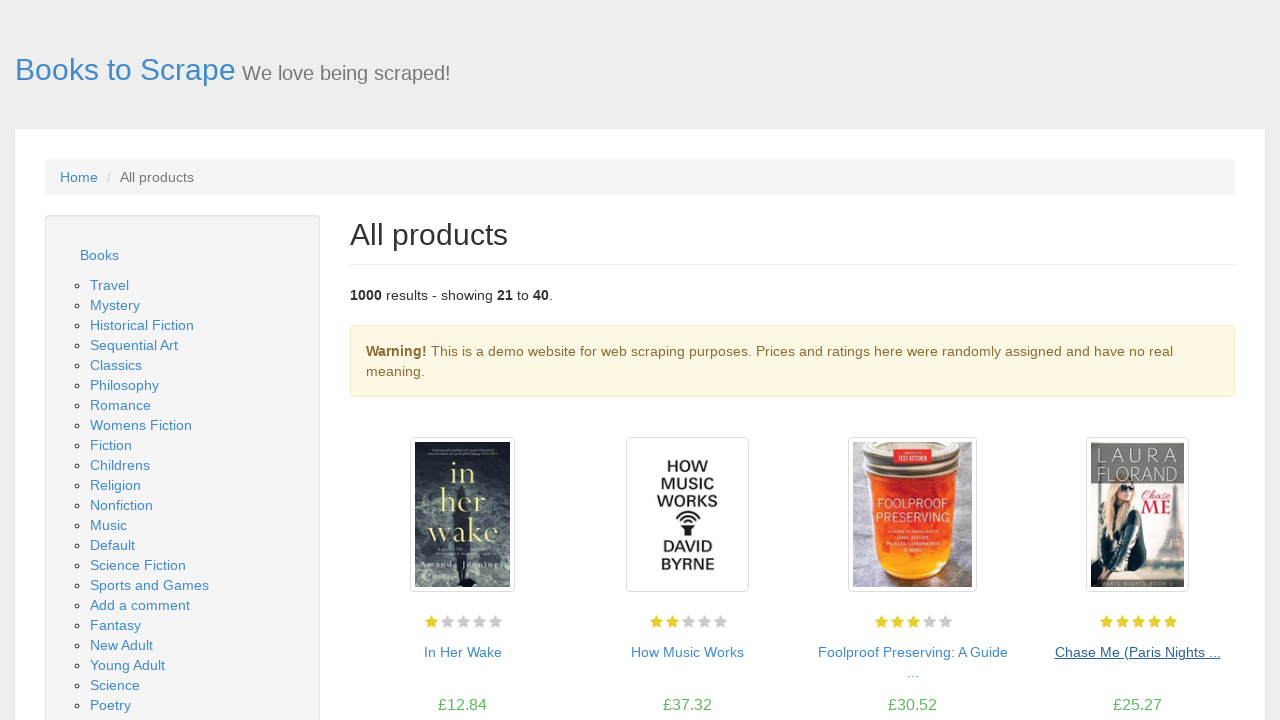

Added first book from the page to cart at (462, 360) on xpath=//li[1]//article[1]//div[2]//form[1]//button[1]
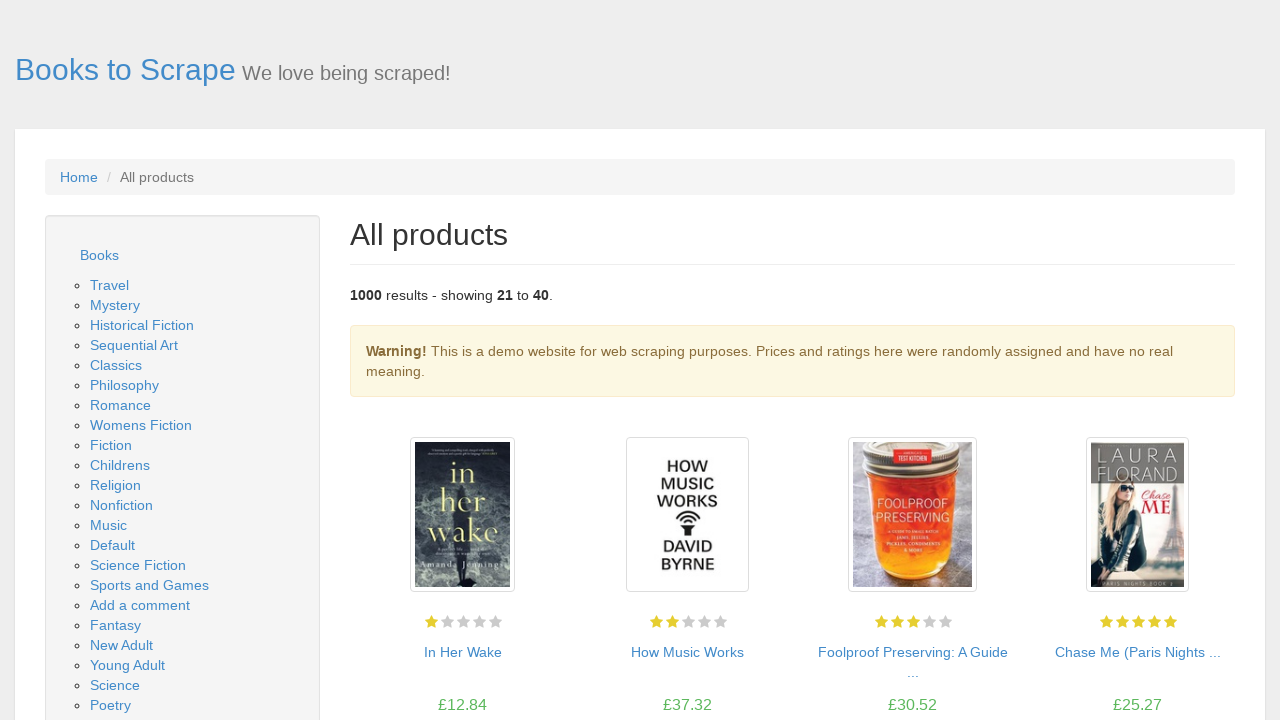

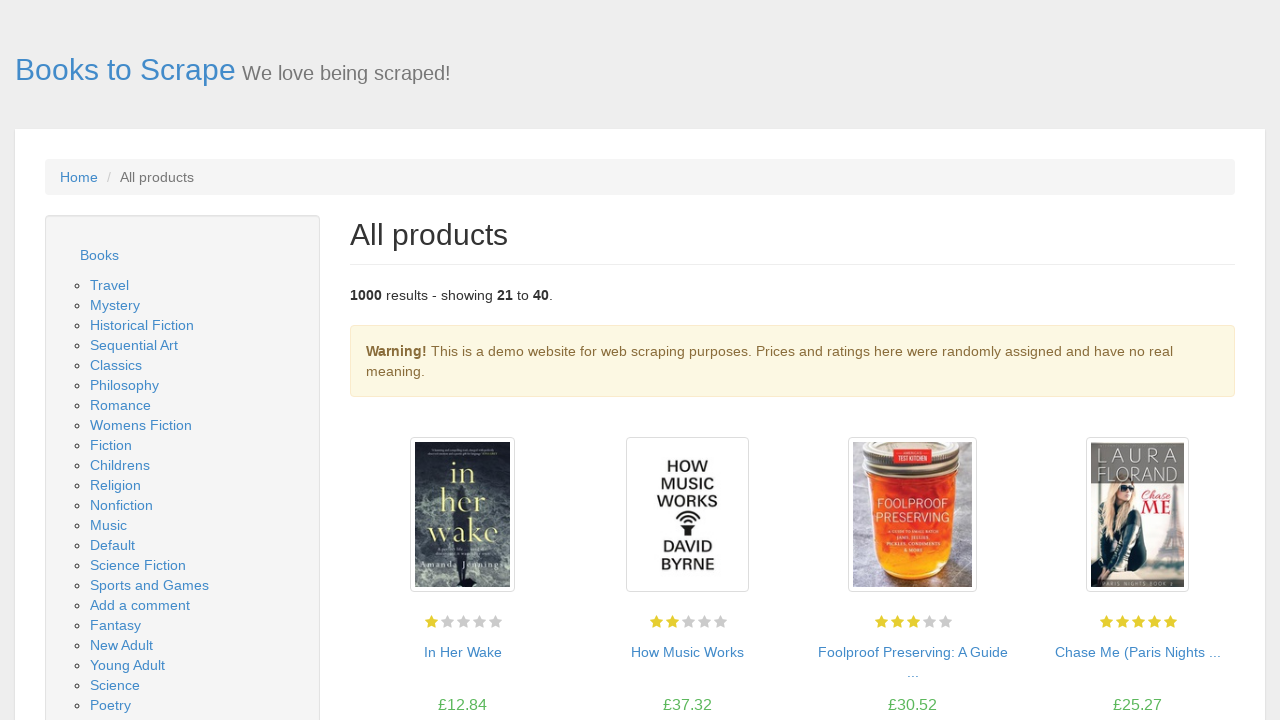